Tests alert handling functionality by triggering a confirmation dialog, dismissing it, and then navigating to another section

Starting URL: https://demoqa.com/alerts

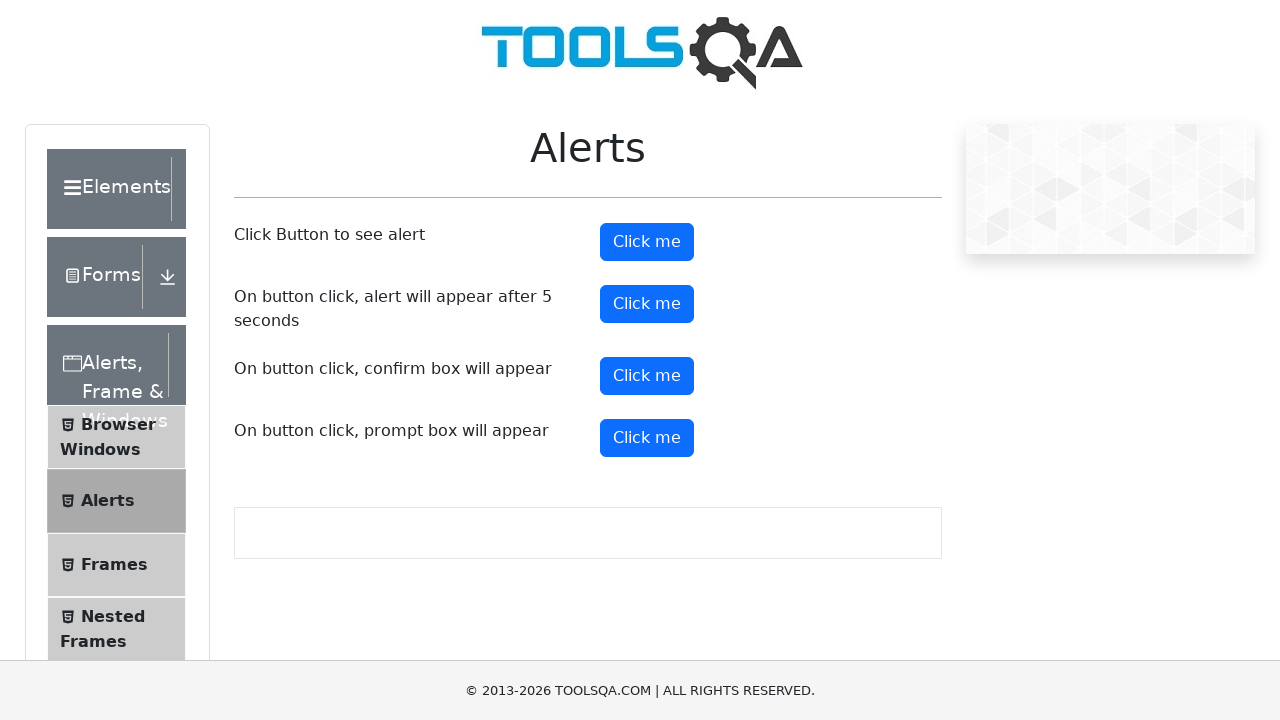

Clicked confirmButton to trigger confirmation dialog at (647, 376) on button#confirmButton
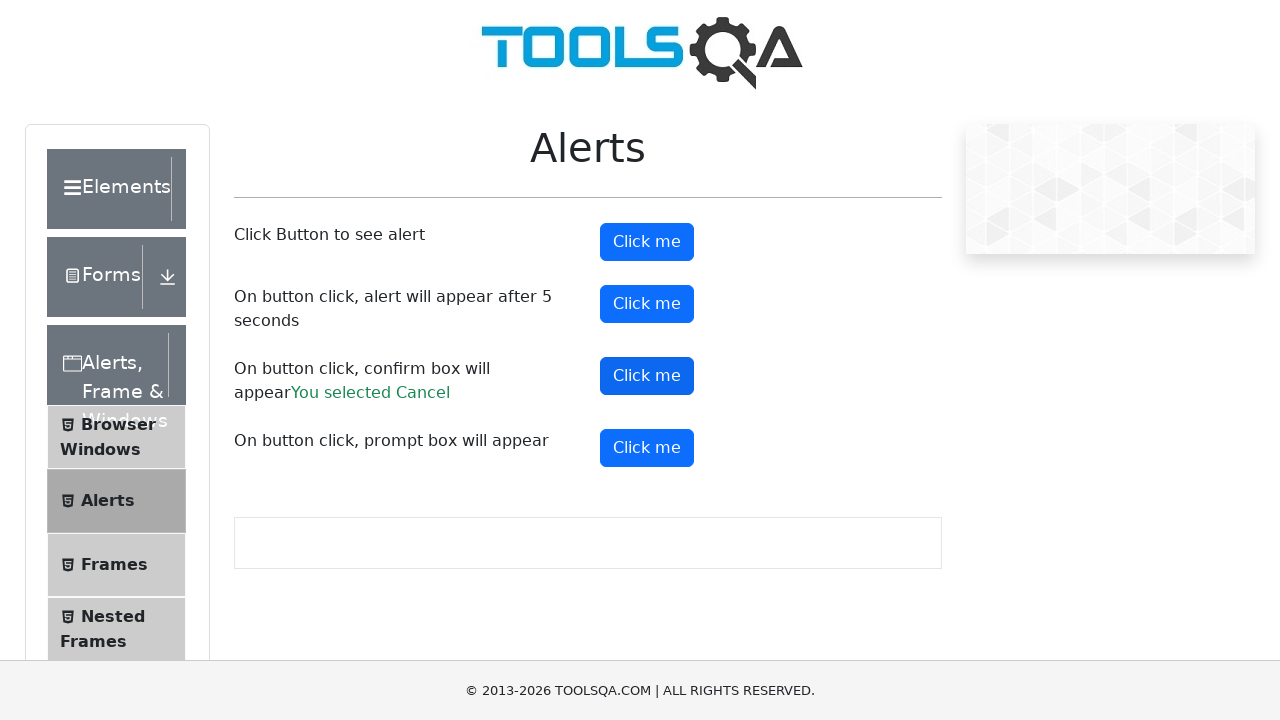

Set up dialog handler to dismiss confirmation dialog
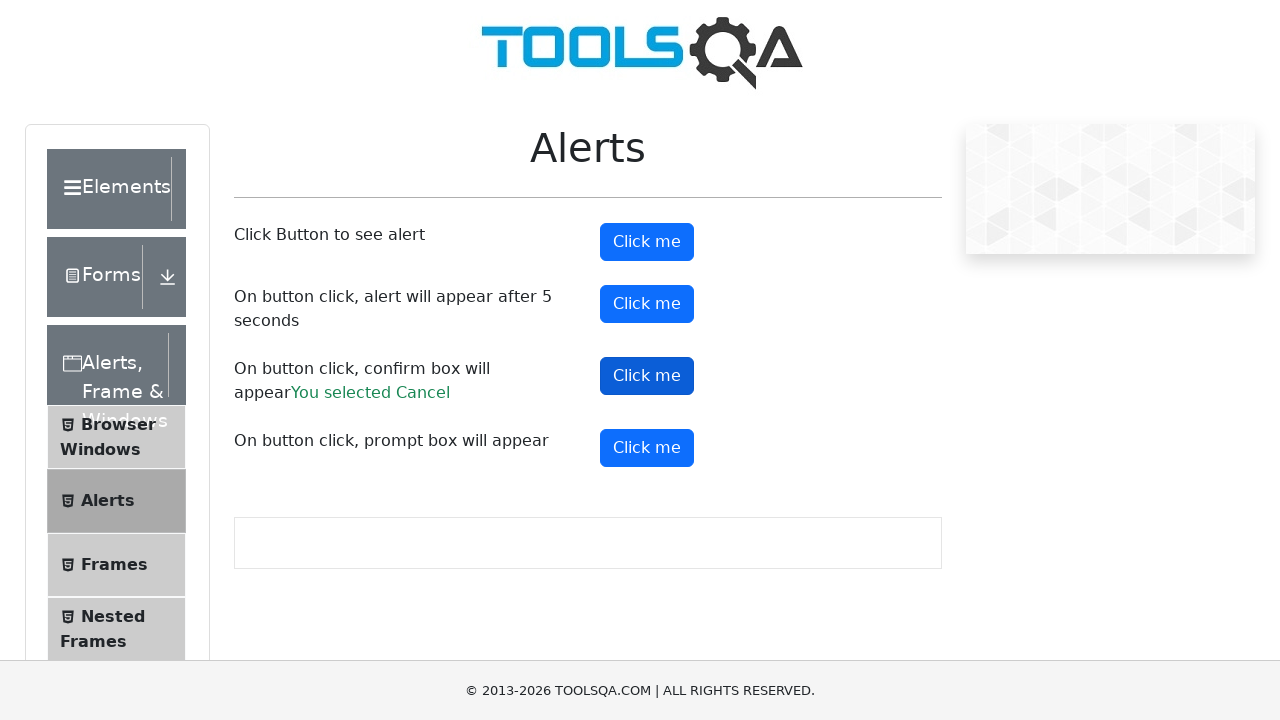

Waited for dialog to be handled
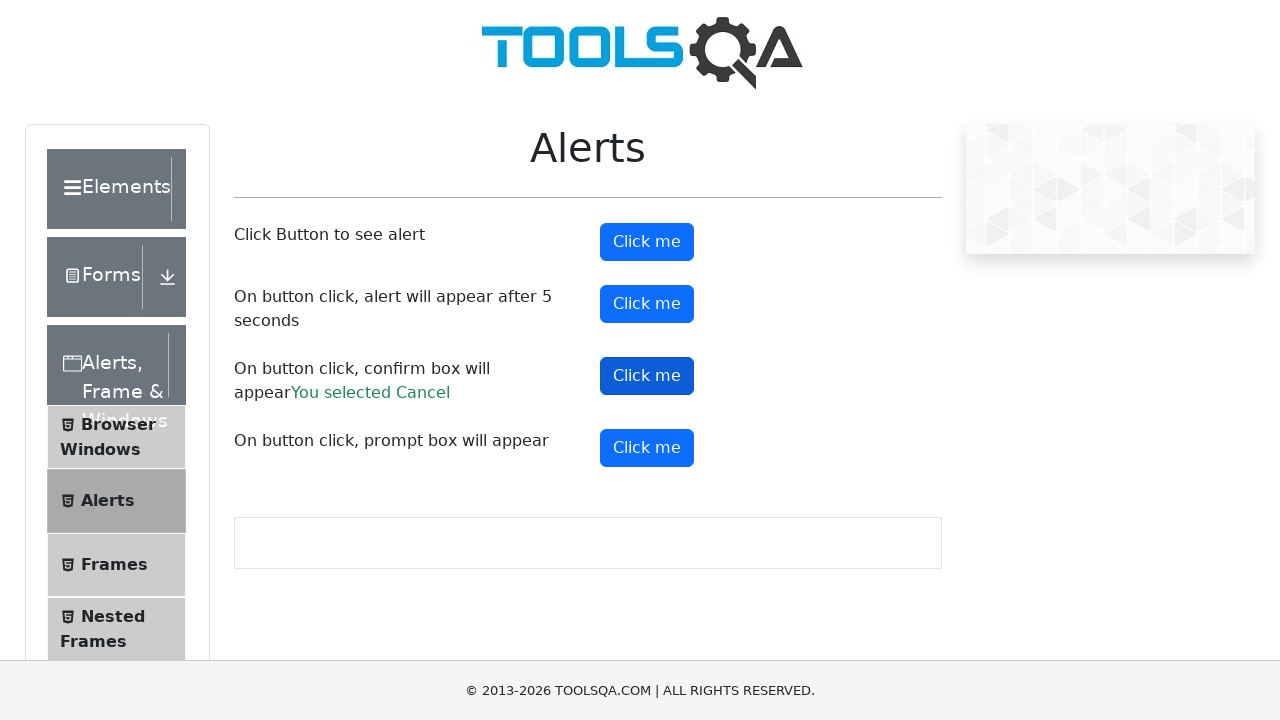

Clicked Browser Windows link to navigate to another section at (118, 424) on xpath=//span[text()='Browser Windows']
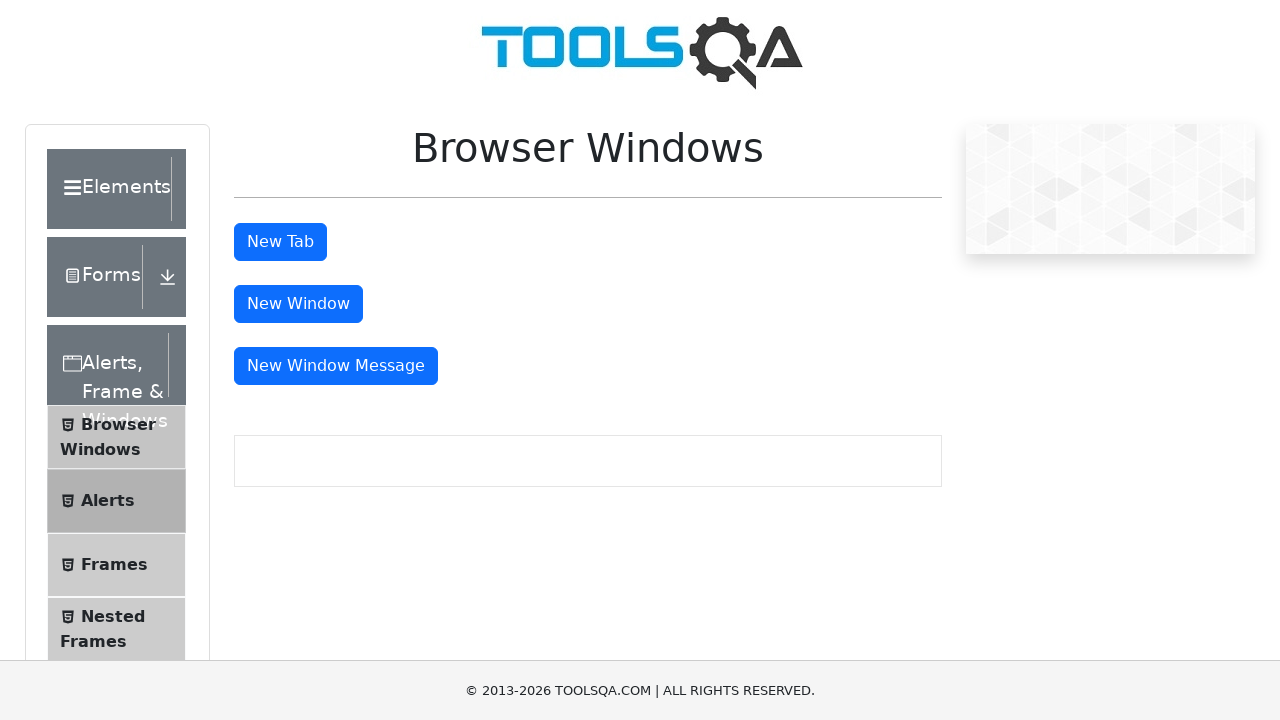

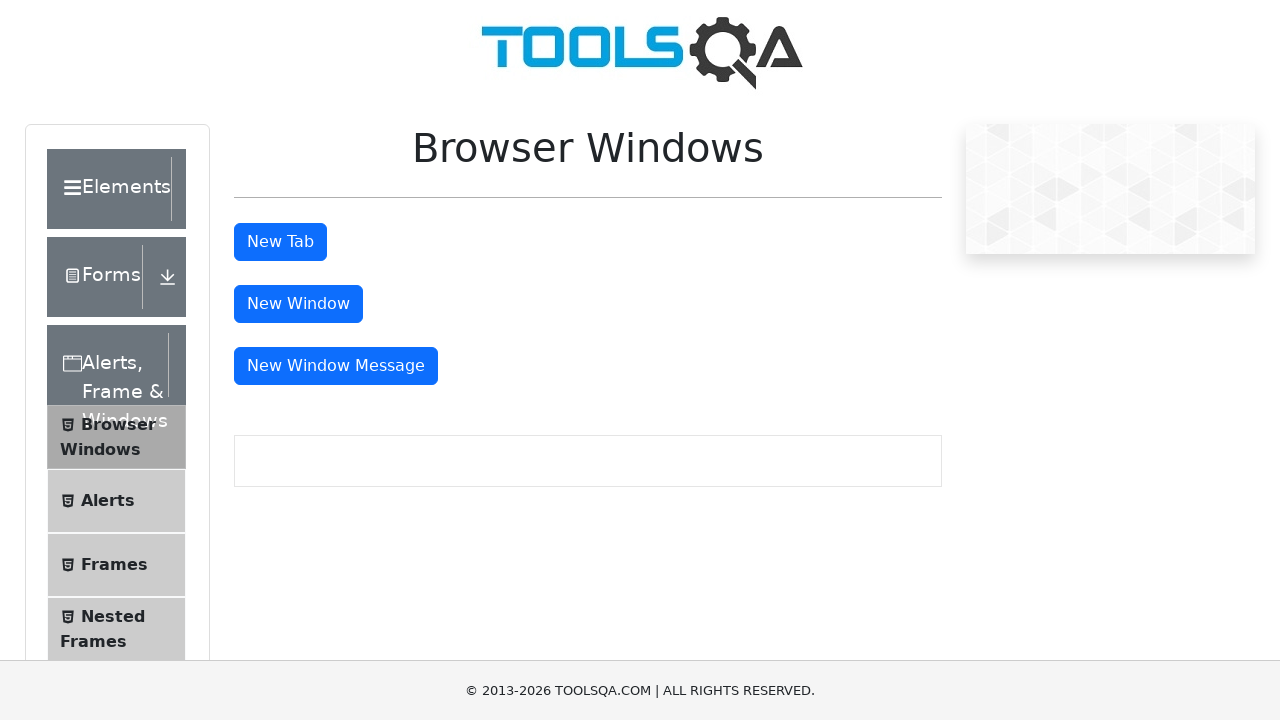